Navigates to the Python.org homepage and verifies that the upcoming events widget is displayed with event times and names

Starting URL: https://www.python.org

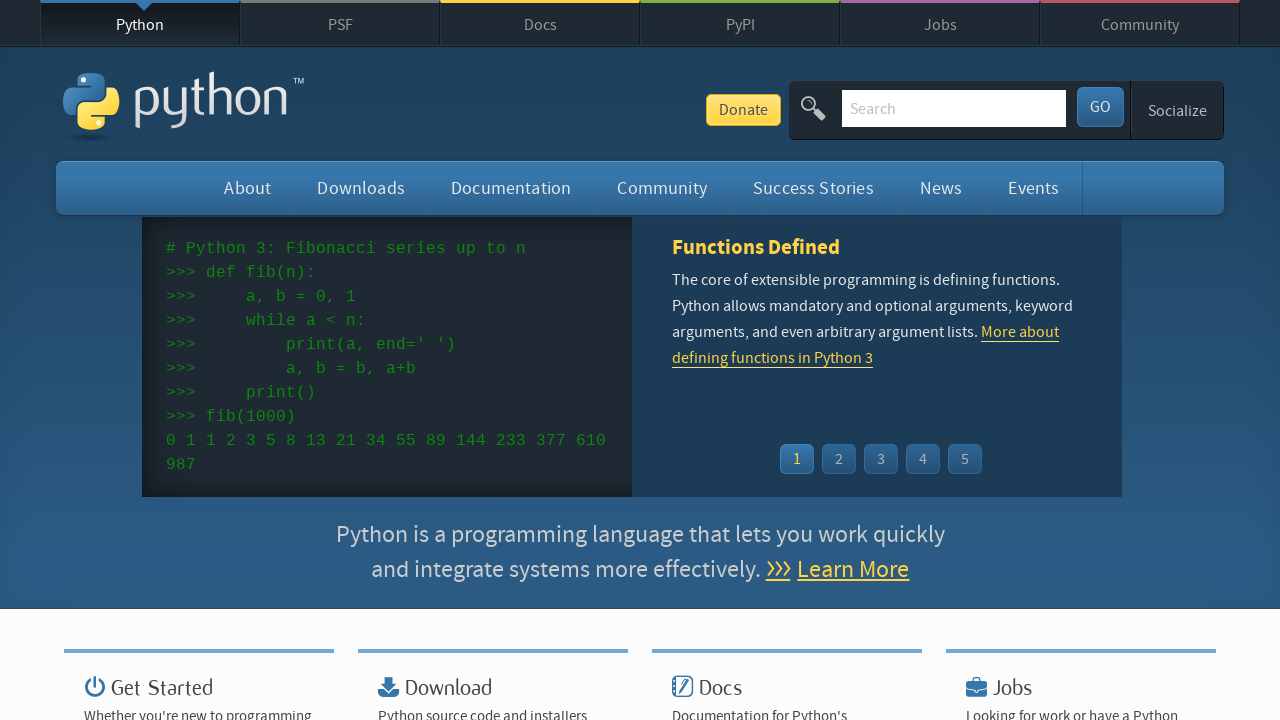

Navigated to Python.org homepage
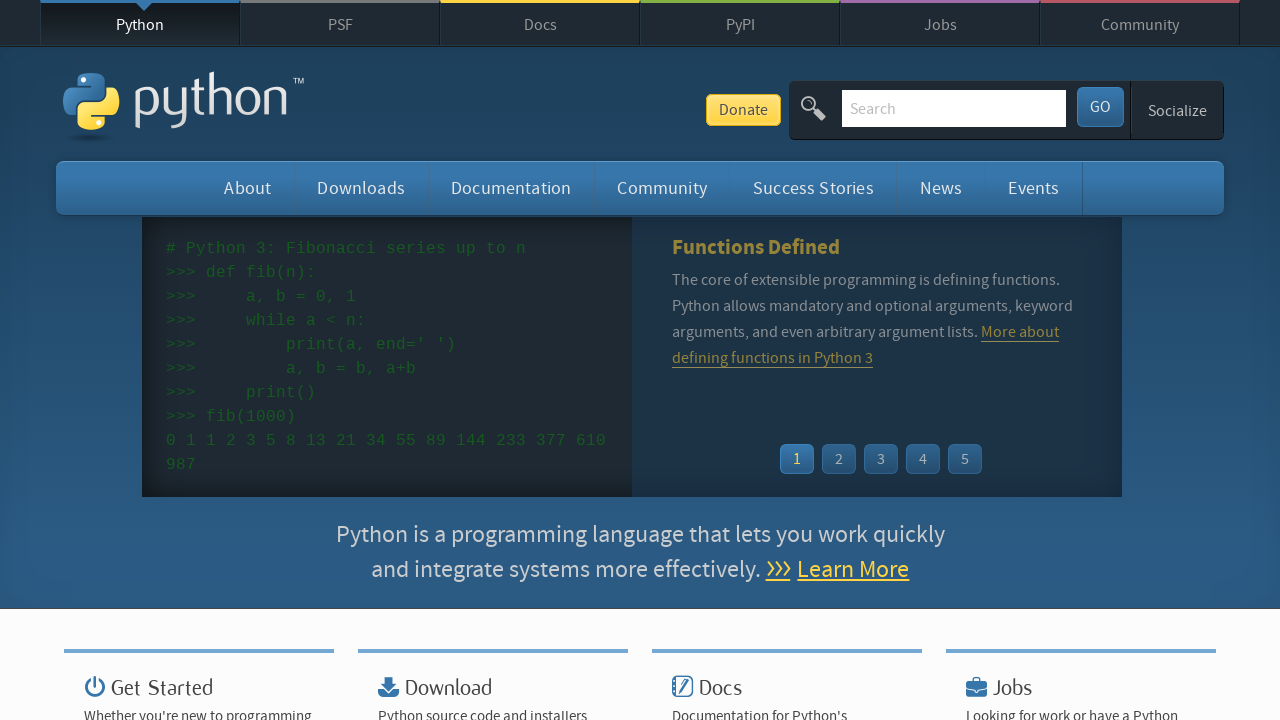

Upcoming events widget loaded with event times displayed
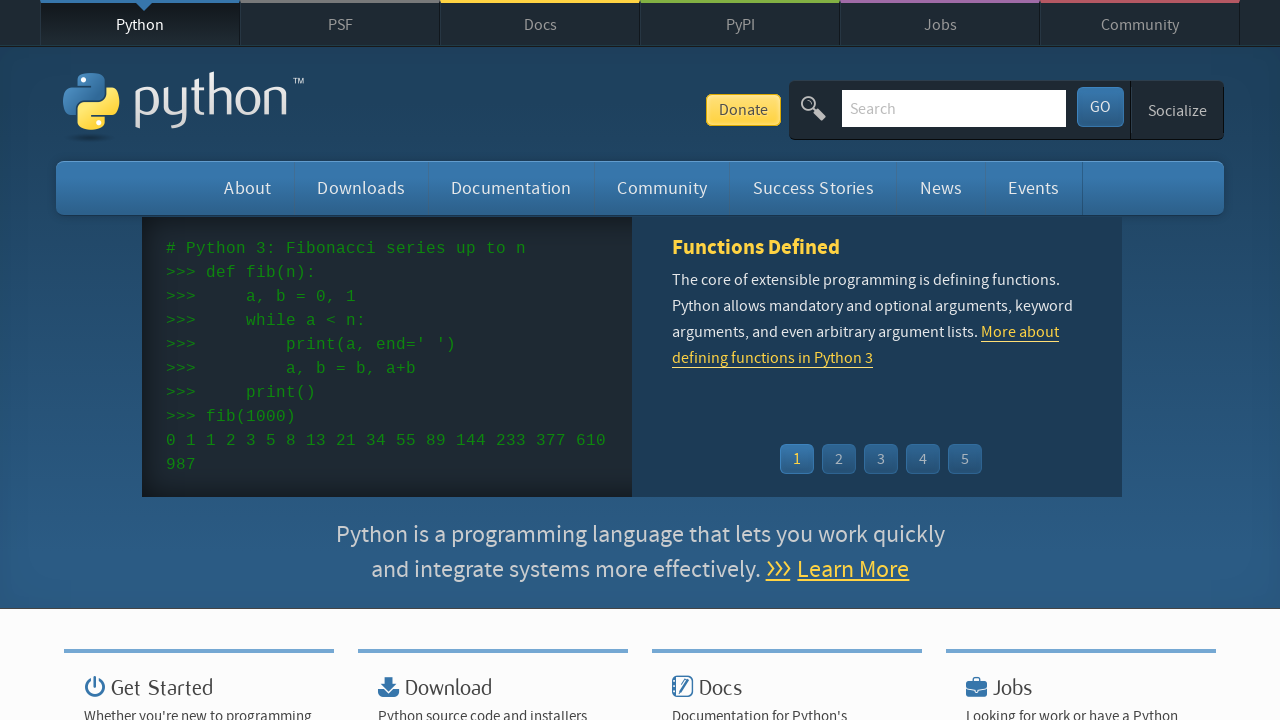

Event names and links verified in the upcoming events widget
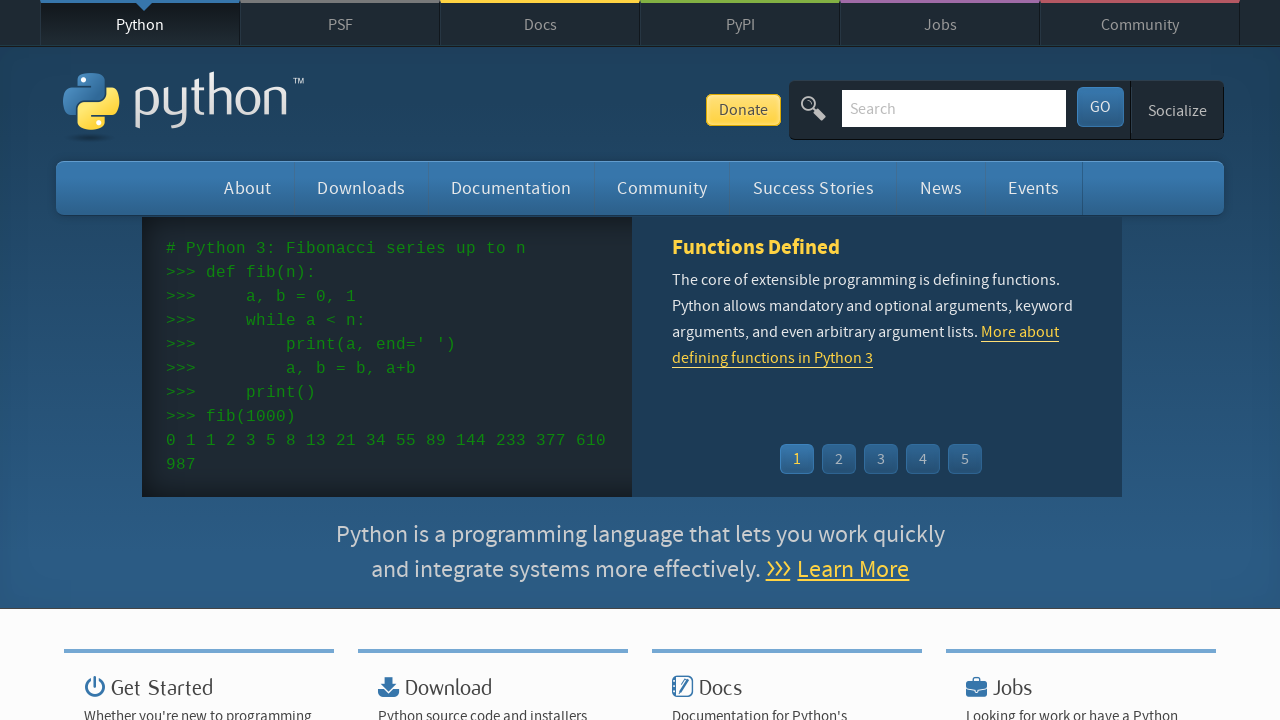

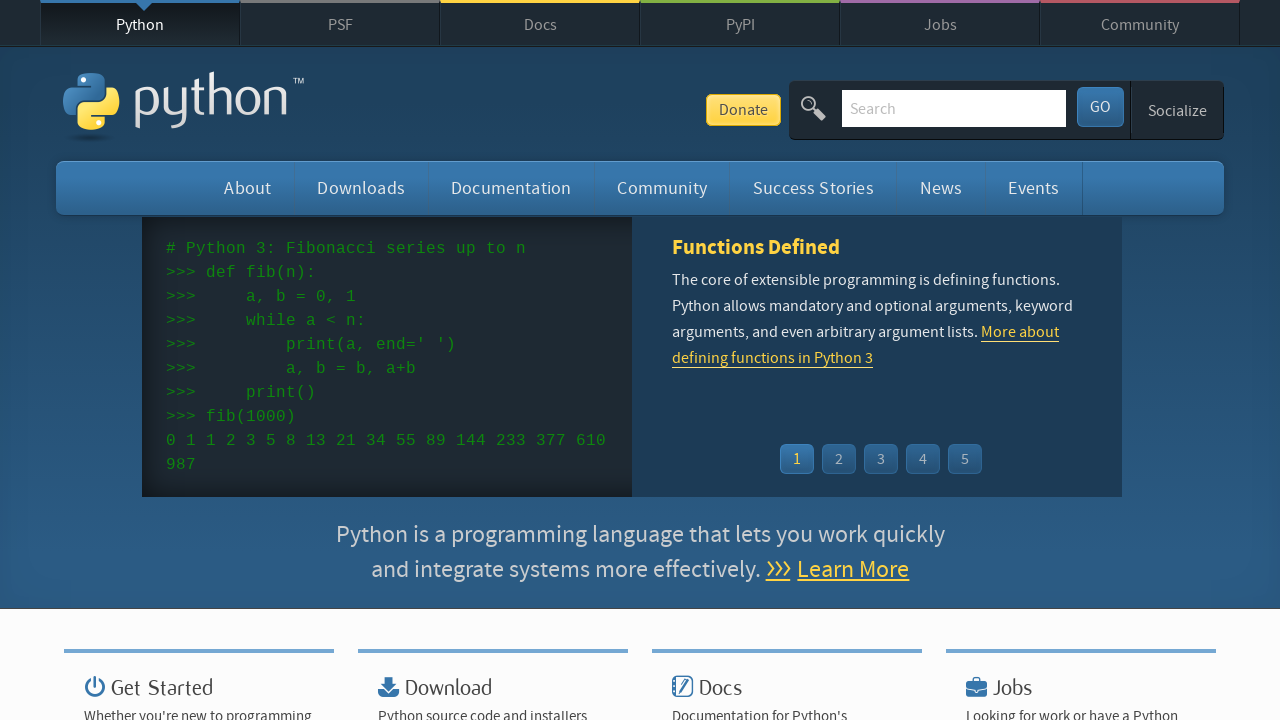